Tests the single URL mode workflow by clicking the Single URL mode button, entering a test URL, and clicking the Analyze button.

Starting URL: https://promoforge.vercel.app

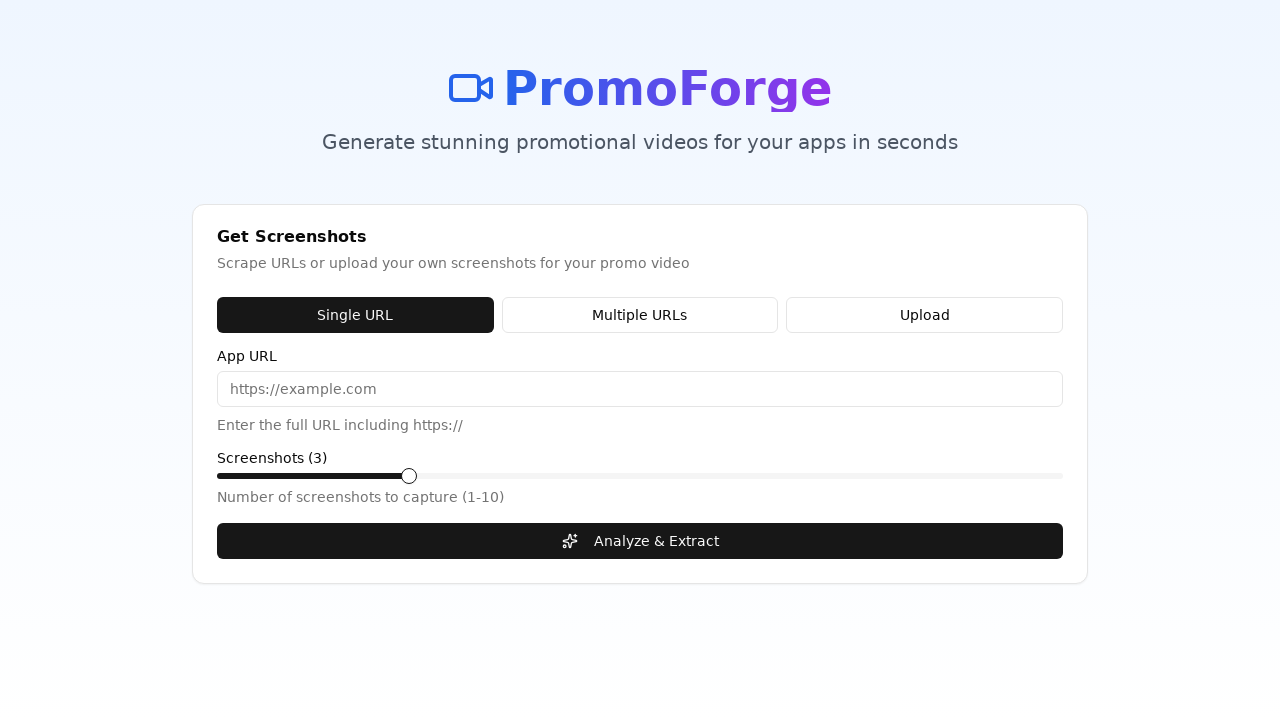

Waited for page to fully load (networkidle)
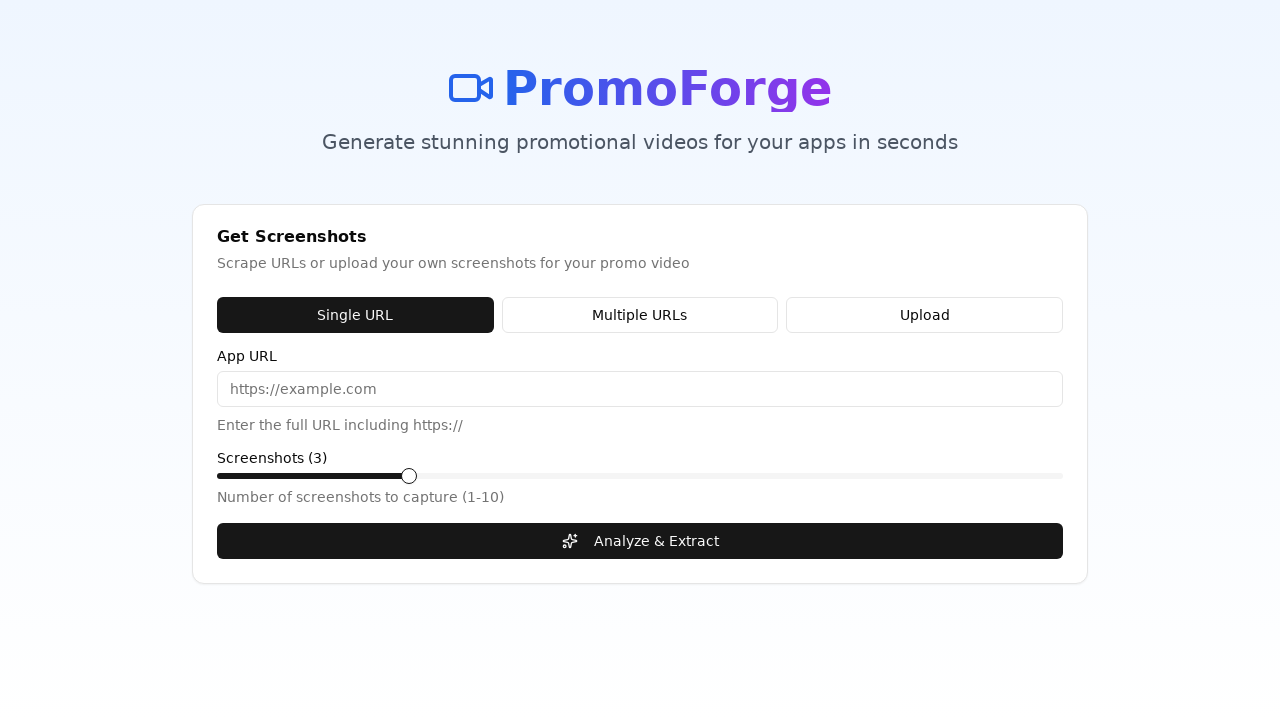

Clicked Single URL mode button at (355, 315) on button:has-text("Single URL")
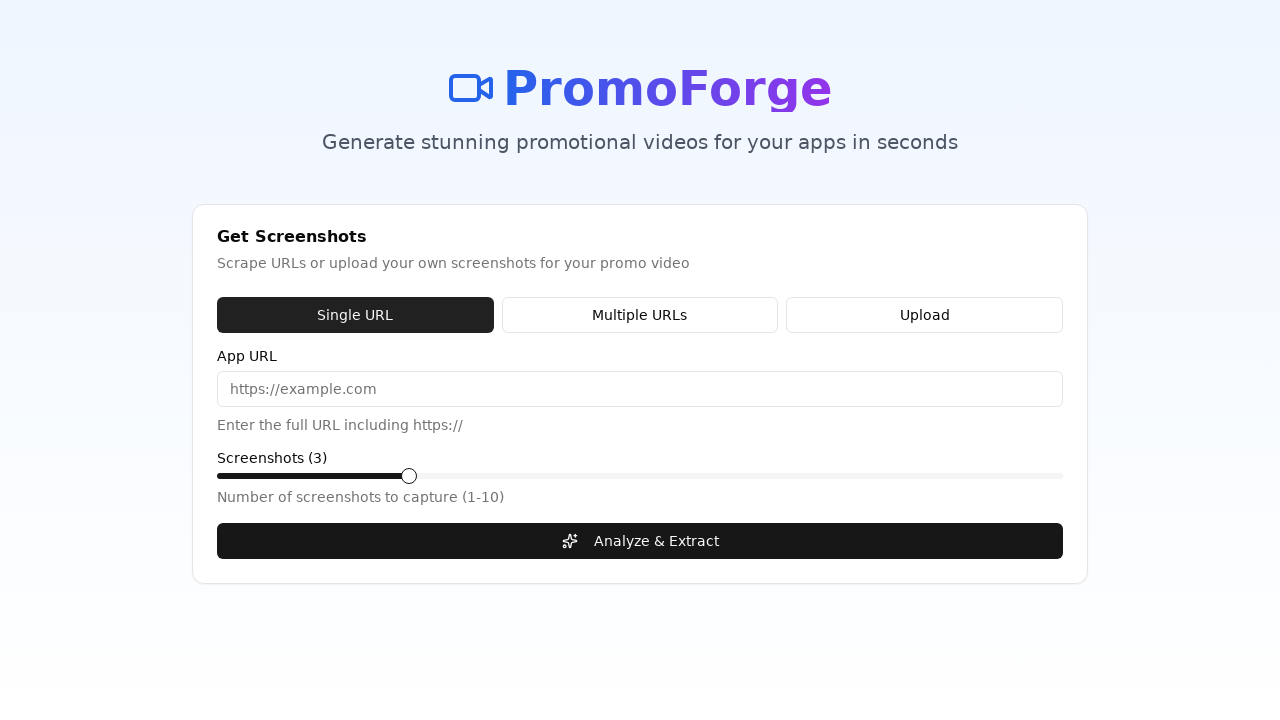

Waited 500ms for UI to settle
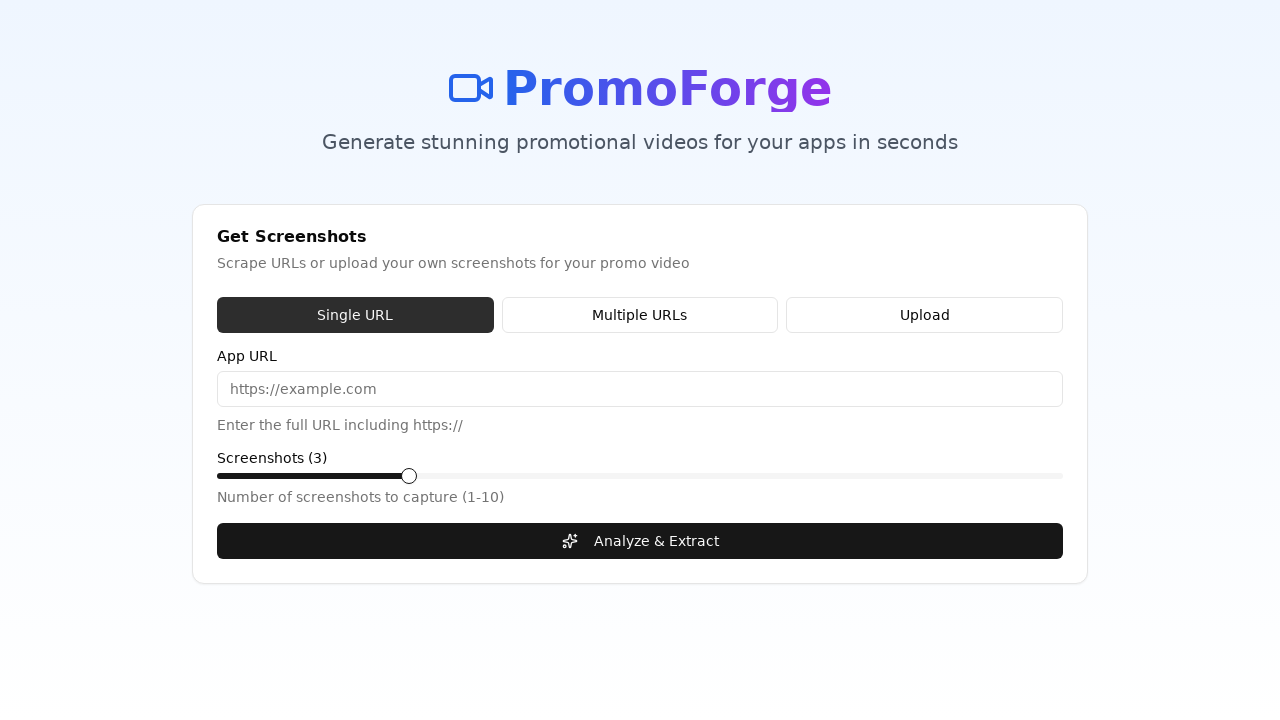

Entered test URL 'https://example.com' into input field on input[placeholder*="example.com"] >> nth=0
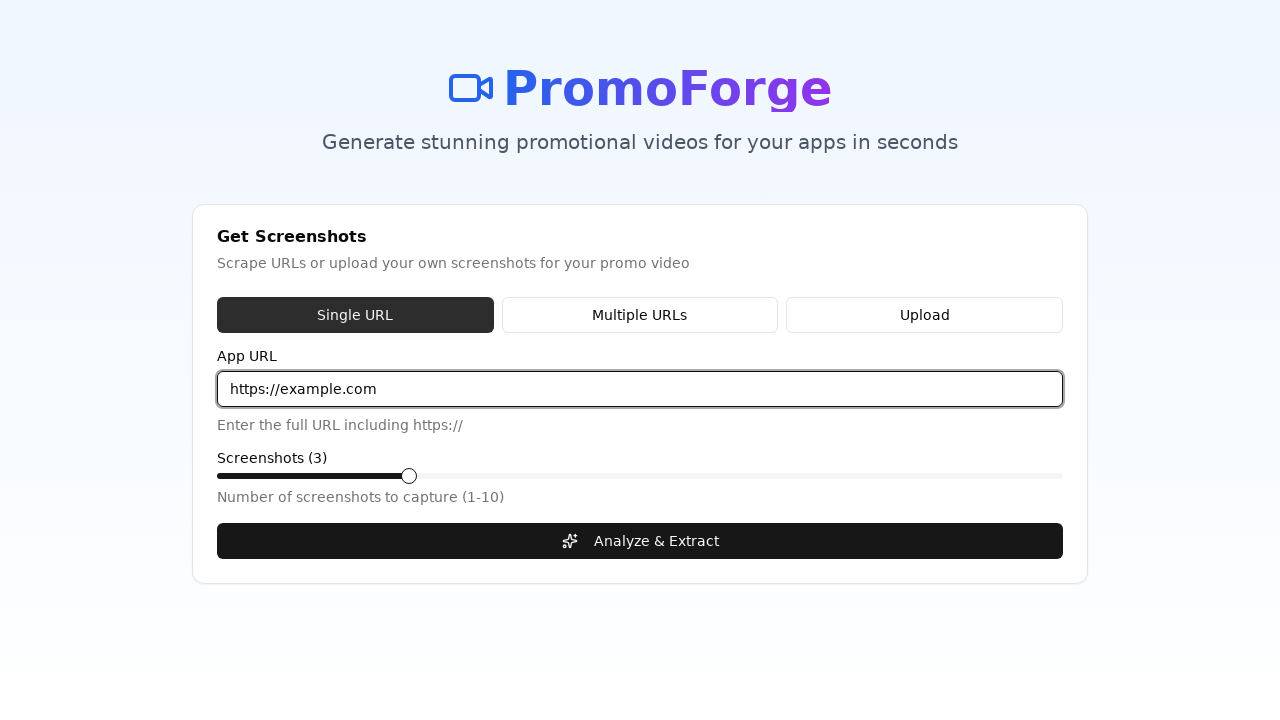

Clicked Analyze & Extract button at (640, 541) on button:has-text("Analyze & Extract")
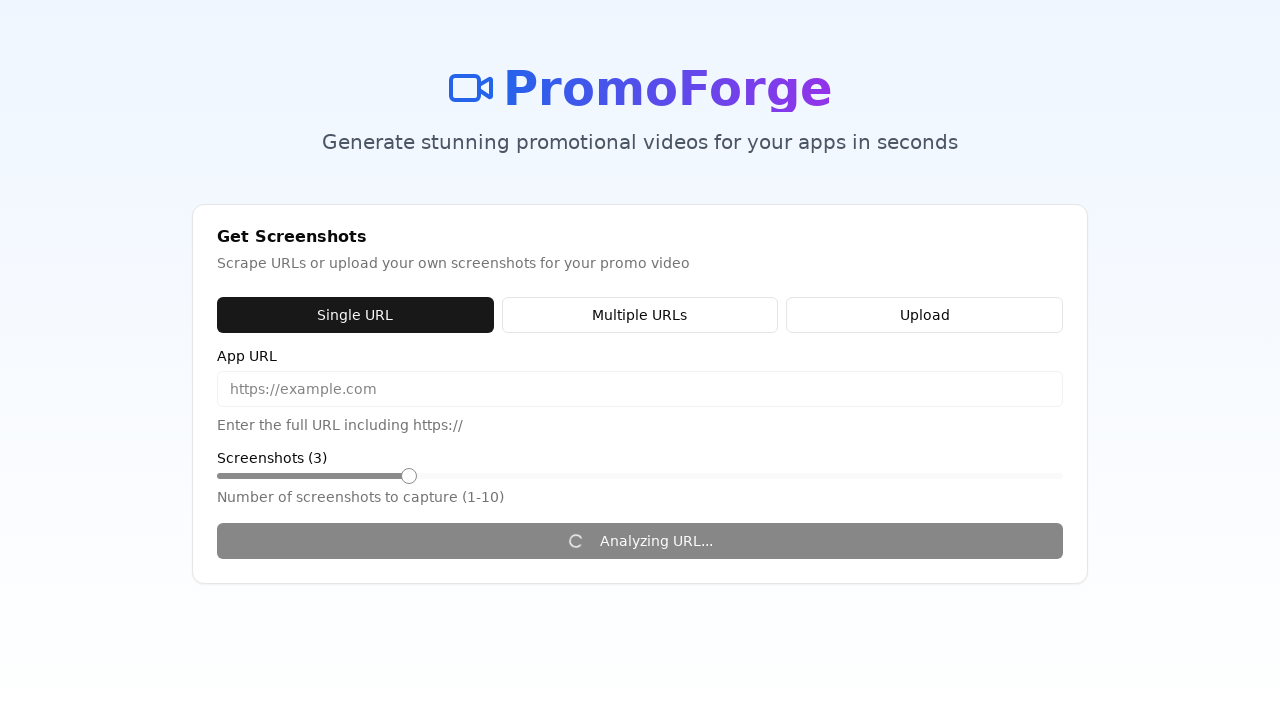

Loading indicator 'Analyzing URL...' appeared
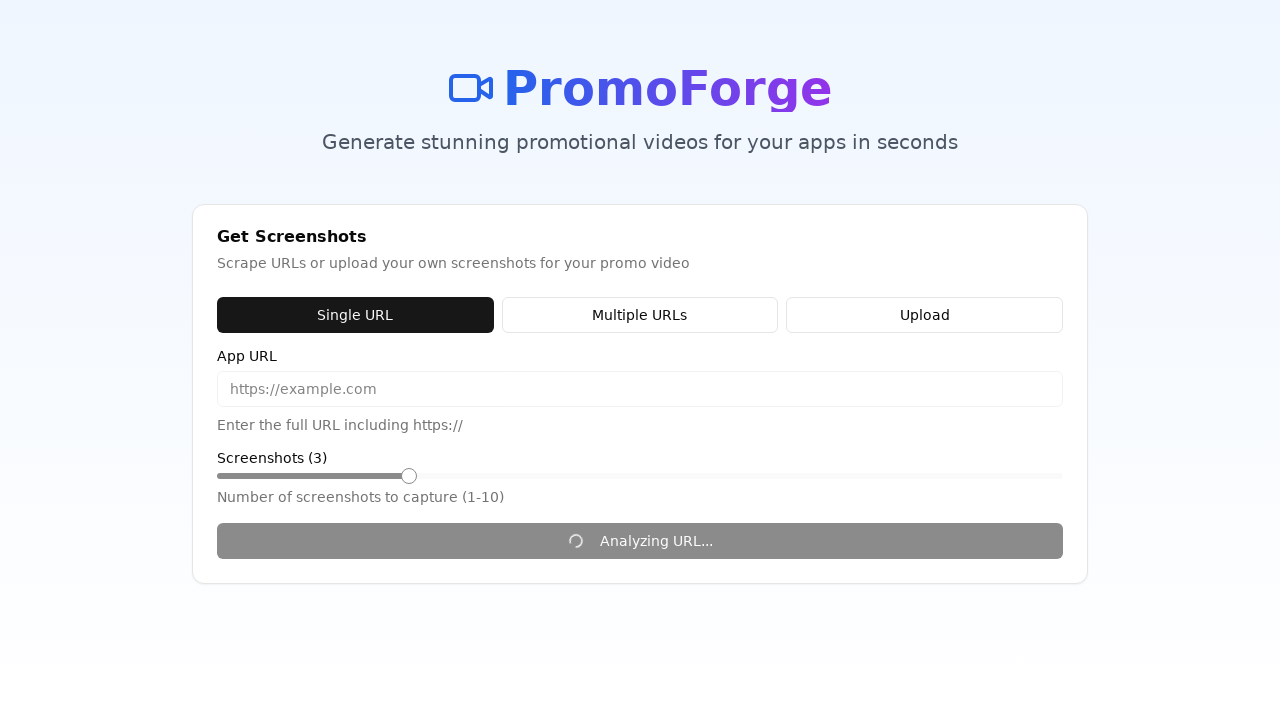

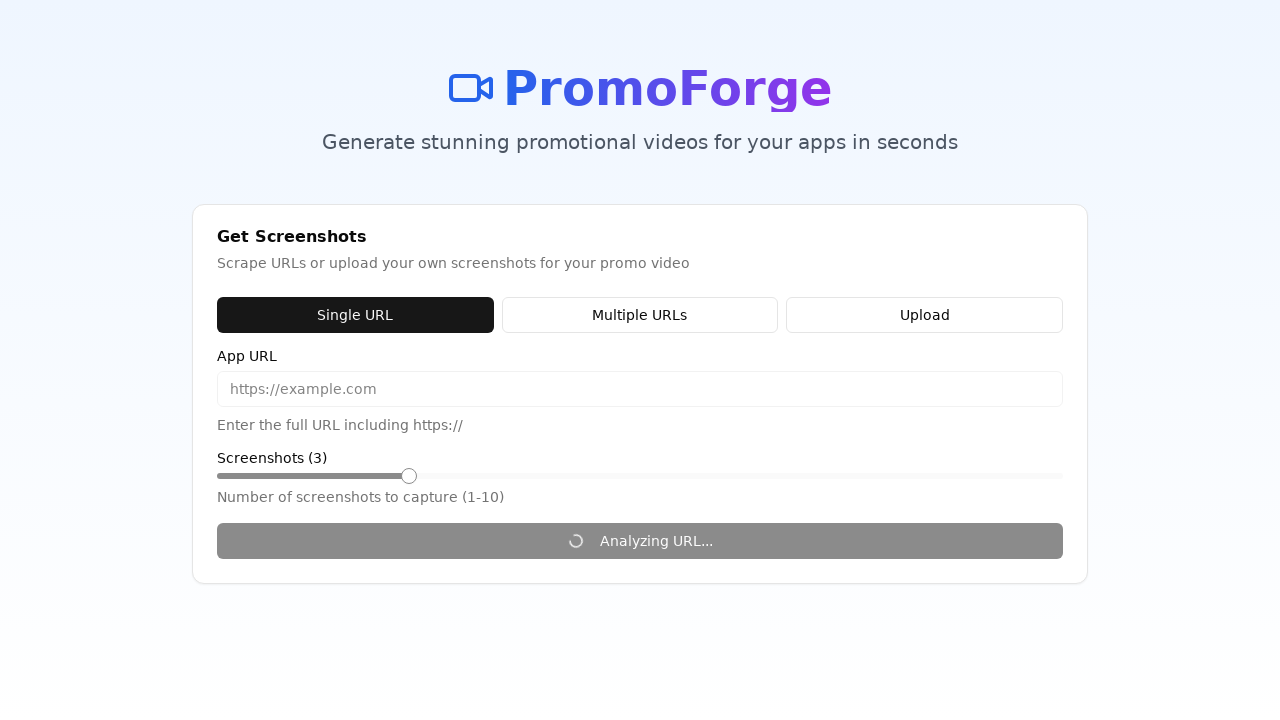